Navigates to the WeDuShare search page and scrolls down multiple times to trigger dynamic content loading, verifying that content elements load on the page.

Starting URL: https://www.wedushare.com/search

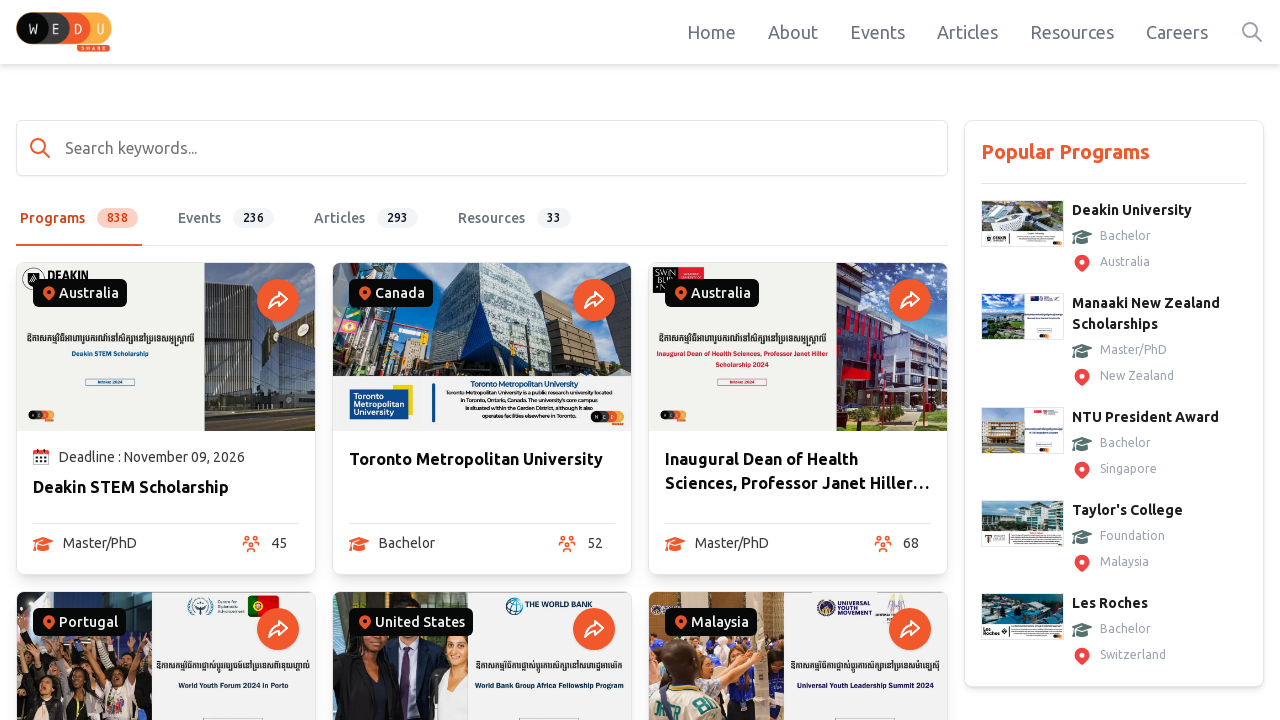

Waited for network idle on WeDuShare search page
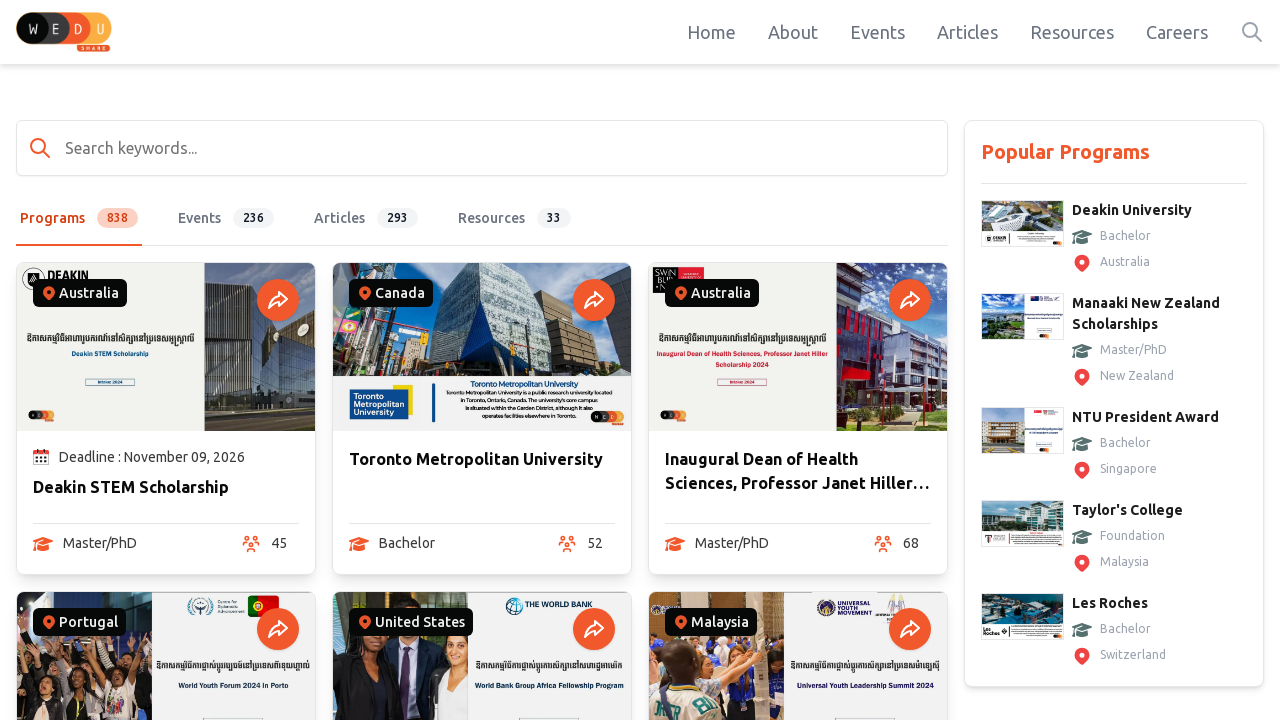

Pressed PageDown to scroll down the page
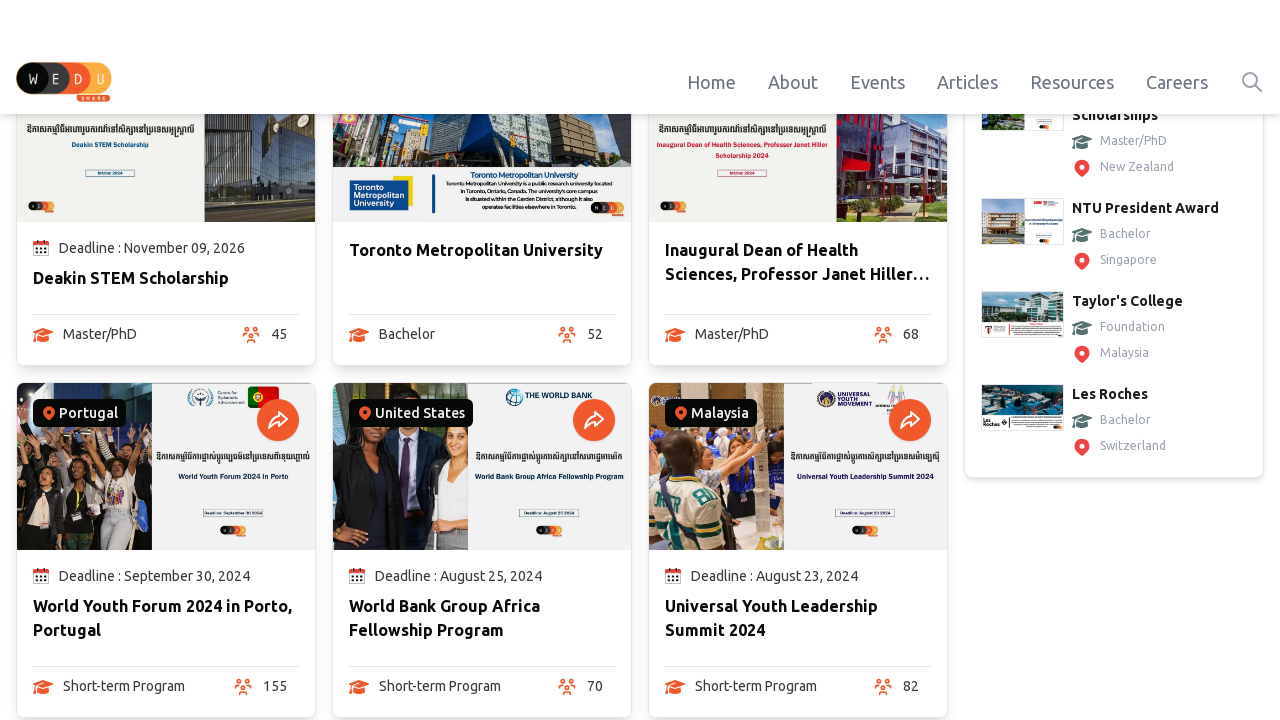

Waited 2 seconds for dynamic content to load
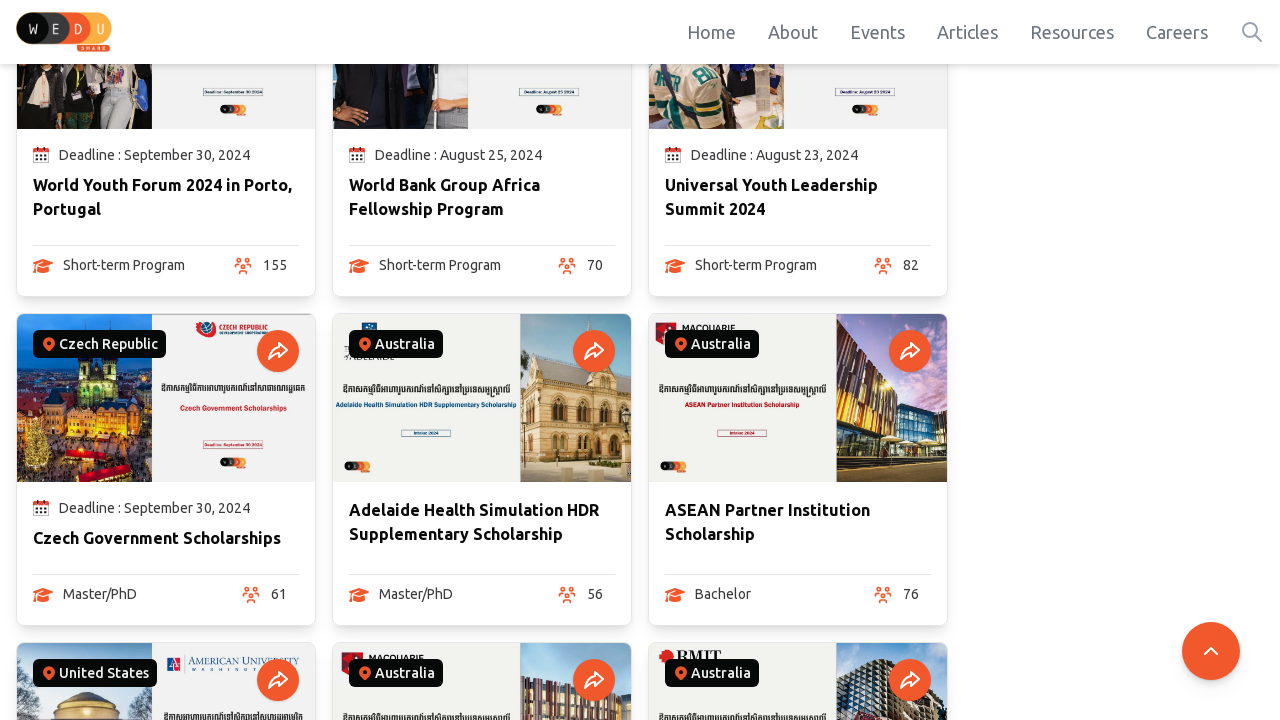

Pressed PageDown to scroll down the page
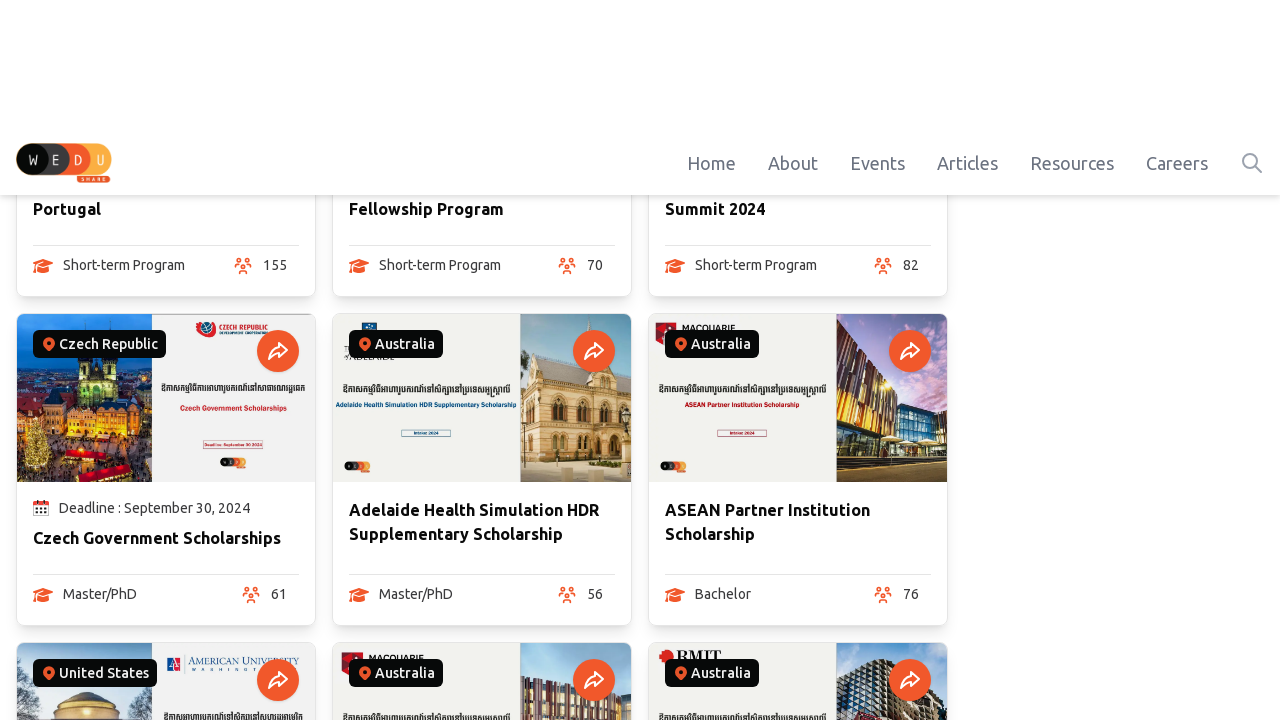

Waited 2 seconds for dynamic content to load
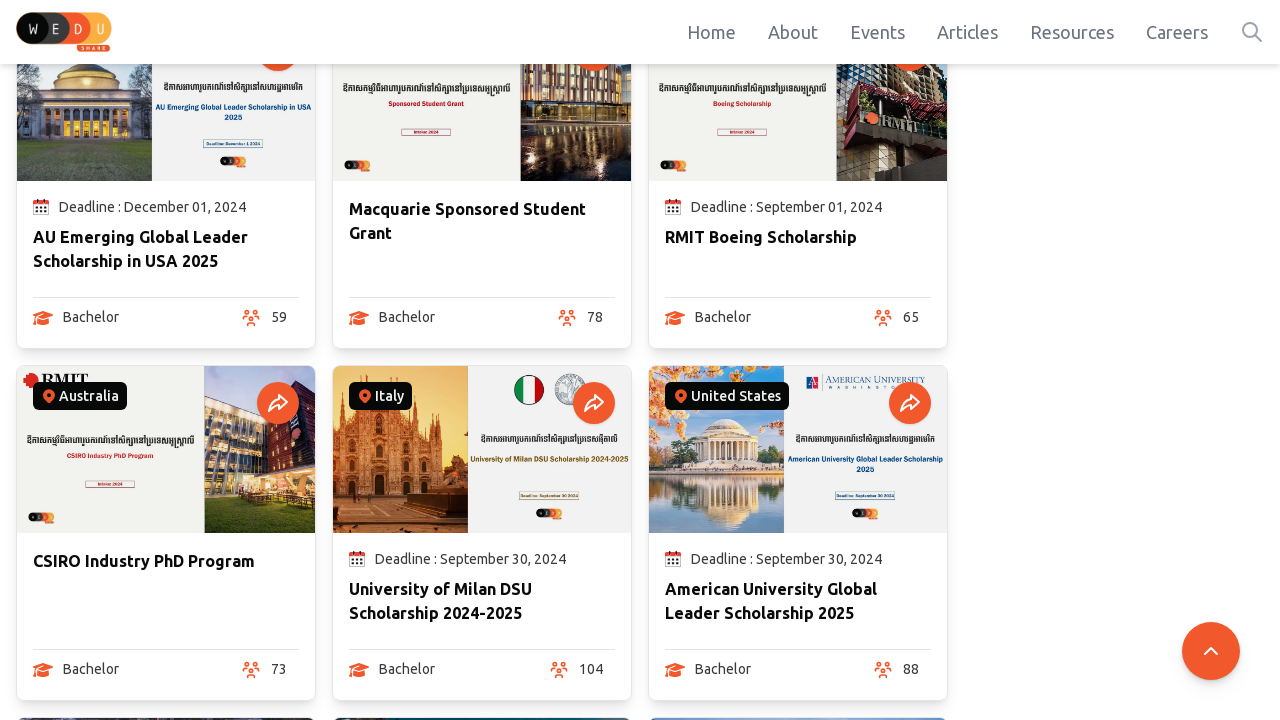

Pressed PageDown to scroll down the page
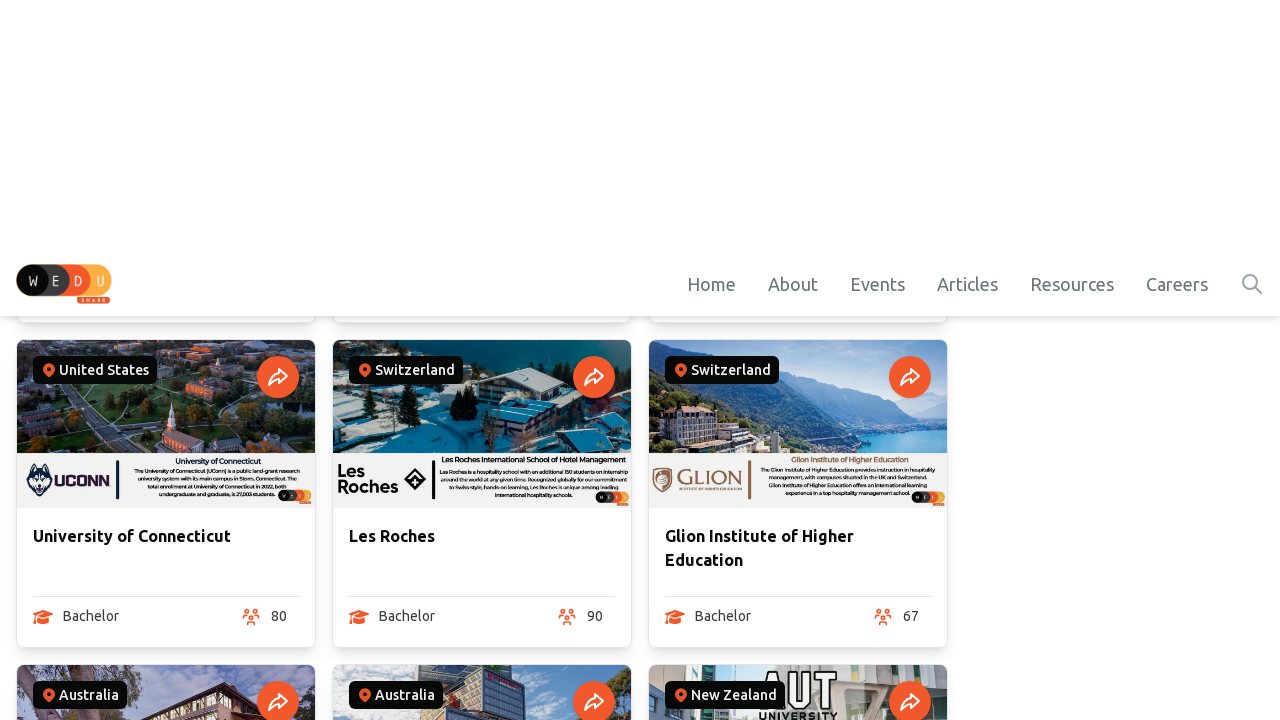

Waited 2 seconds for dynamic content to load
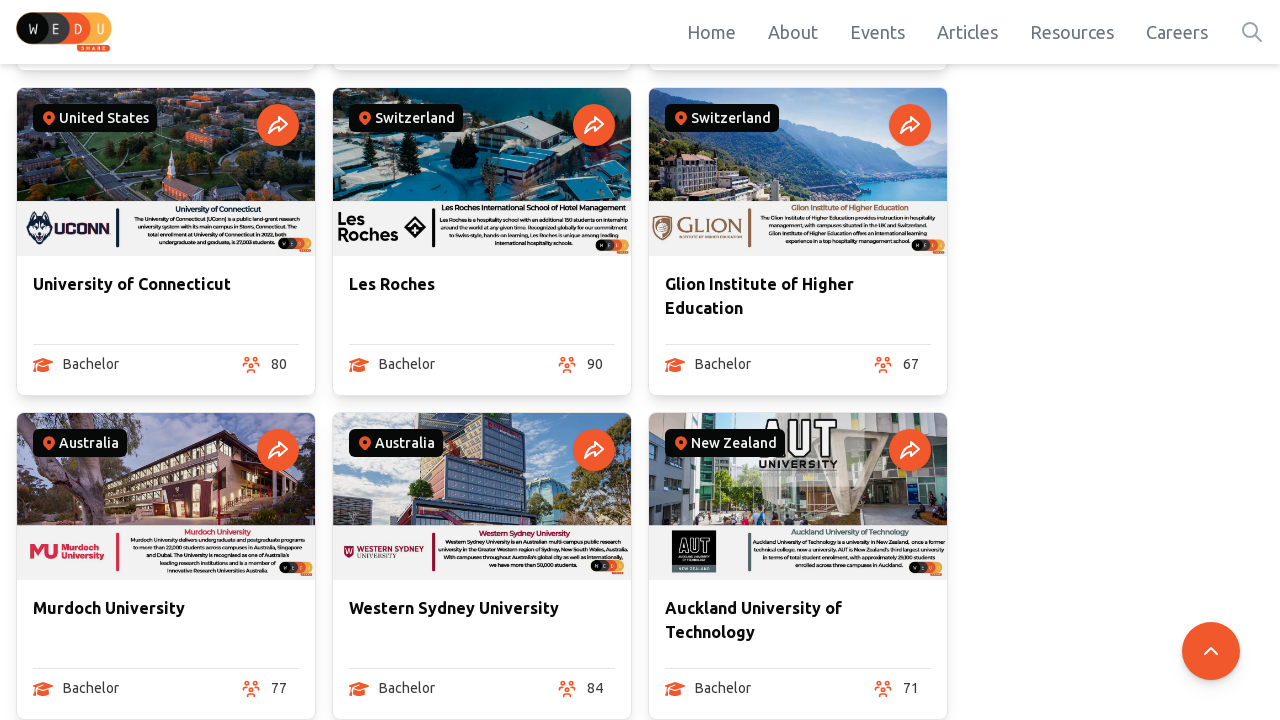

Pressed PageDown to scroll down the page
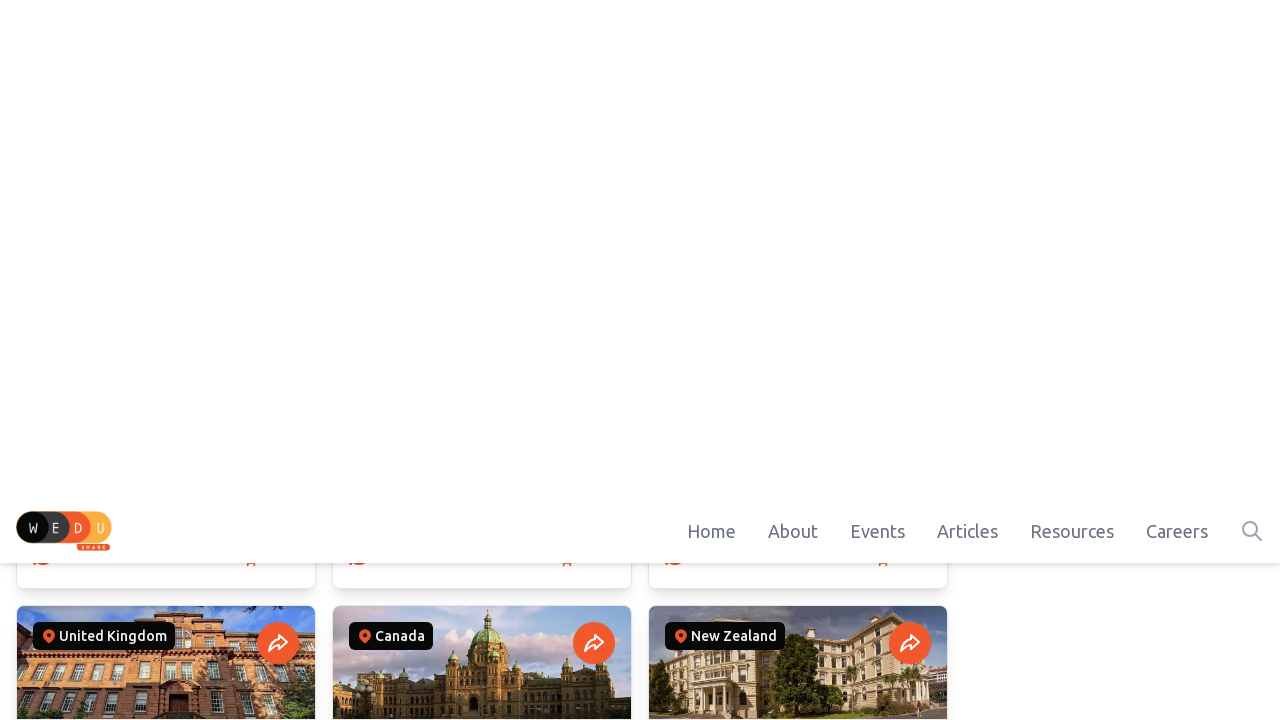

Waited 2 seconds for dynamic content to load
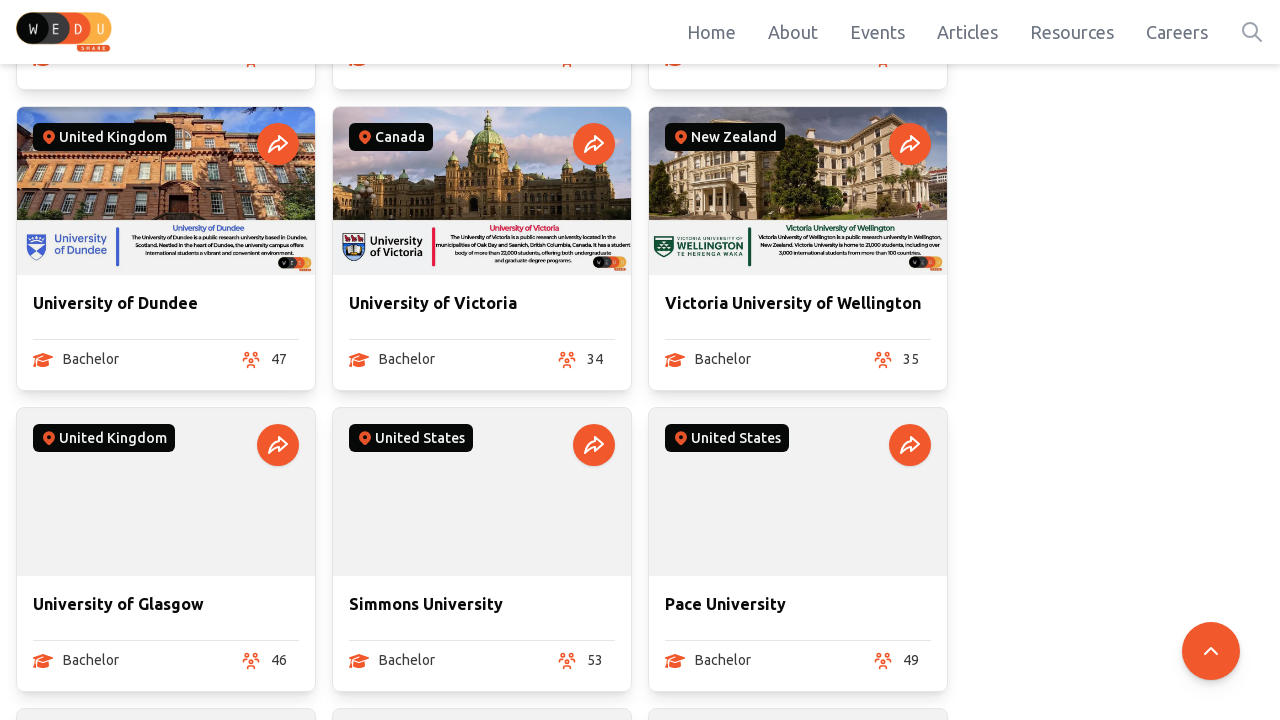

Pressed PageDown to scroll down the page
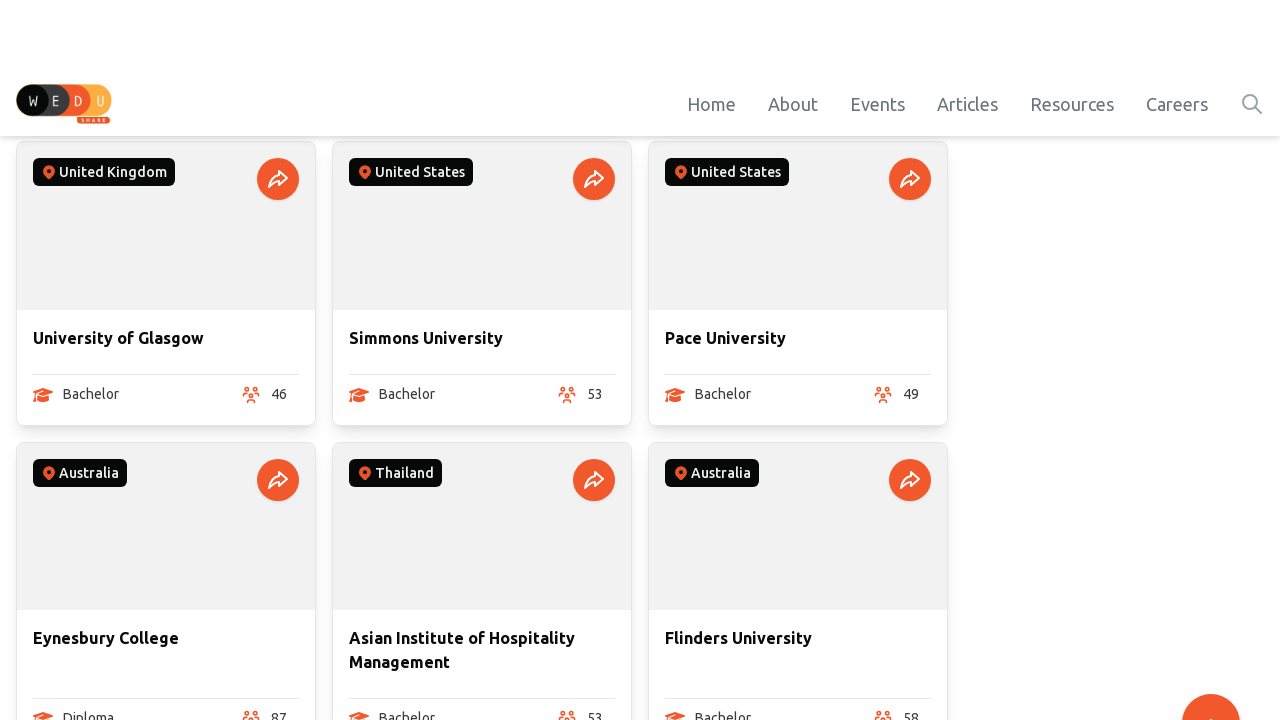

Waited 2 seconds for dynamic content to load
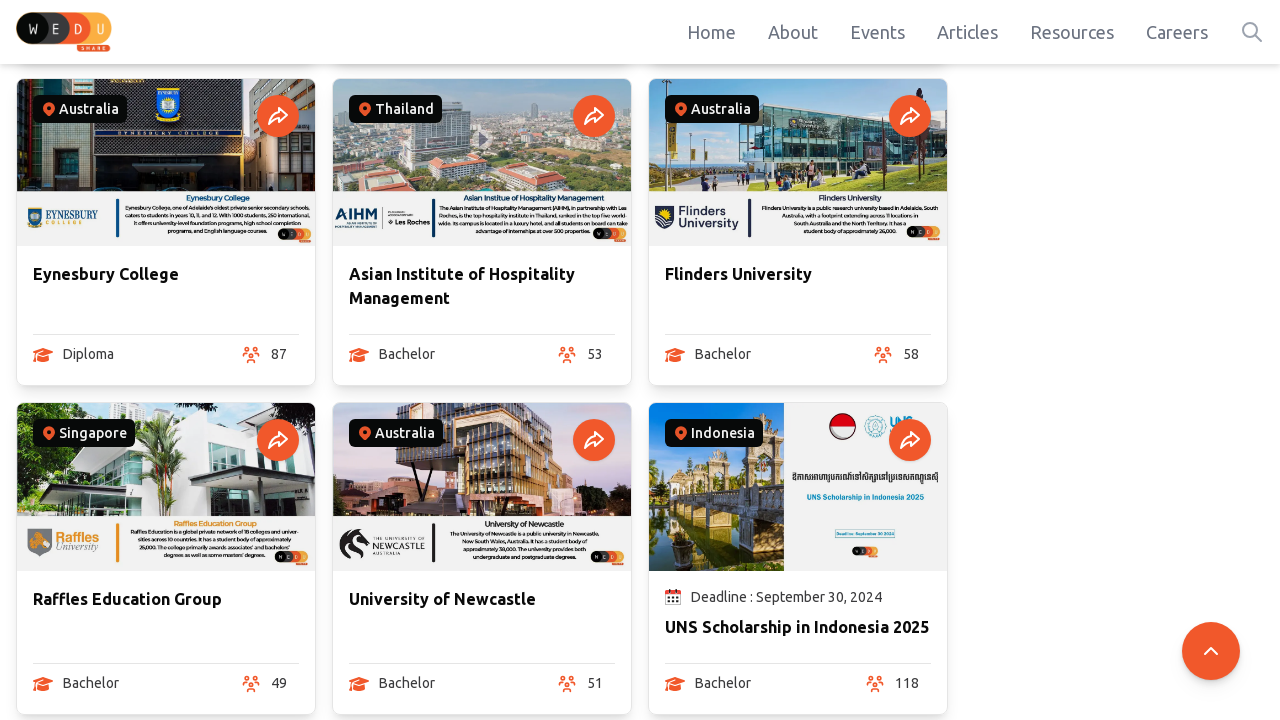

Pressed PageDown to scroll down the page
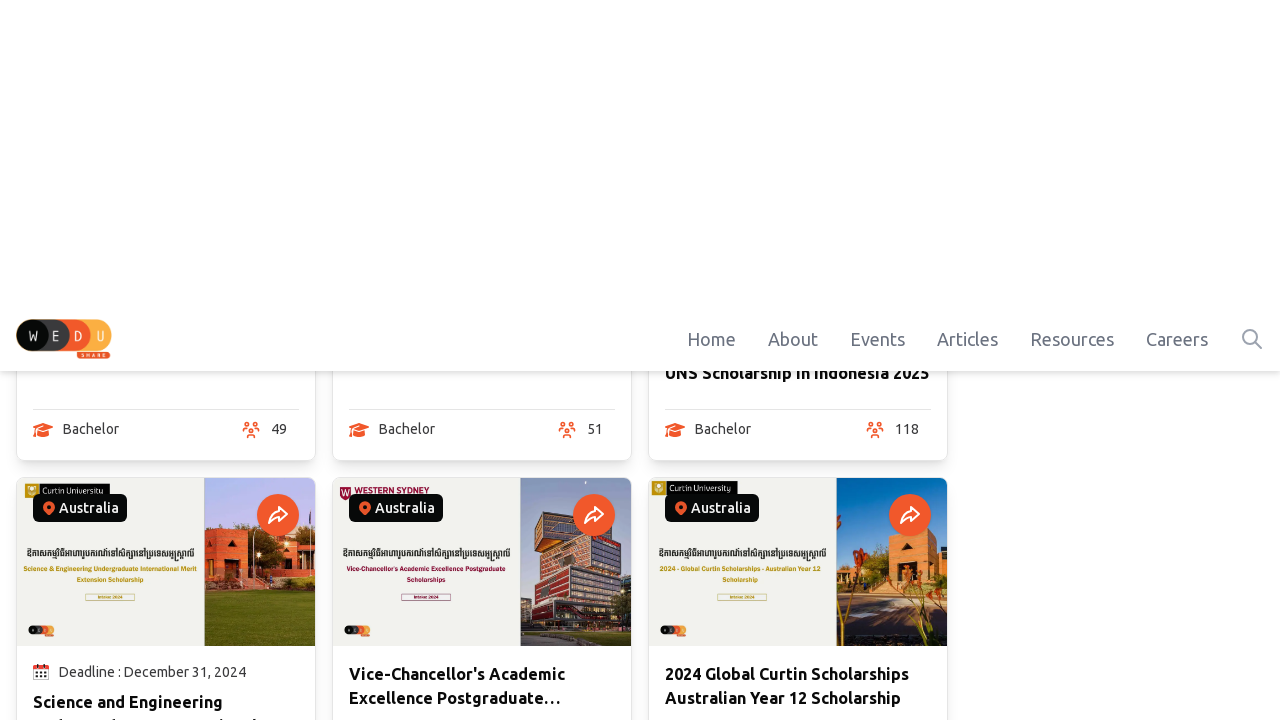

Waited 2 seconds for dynamic content to load
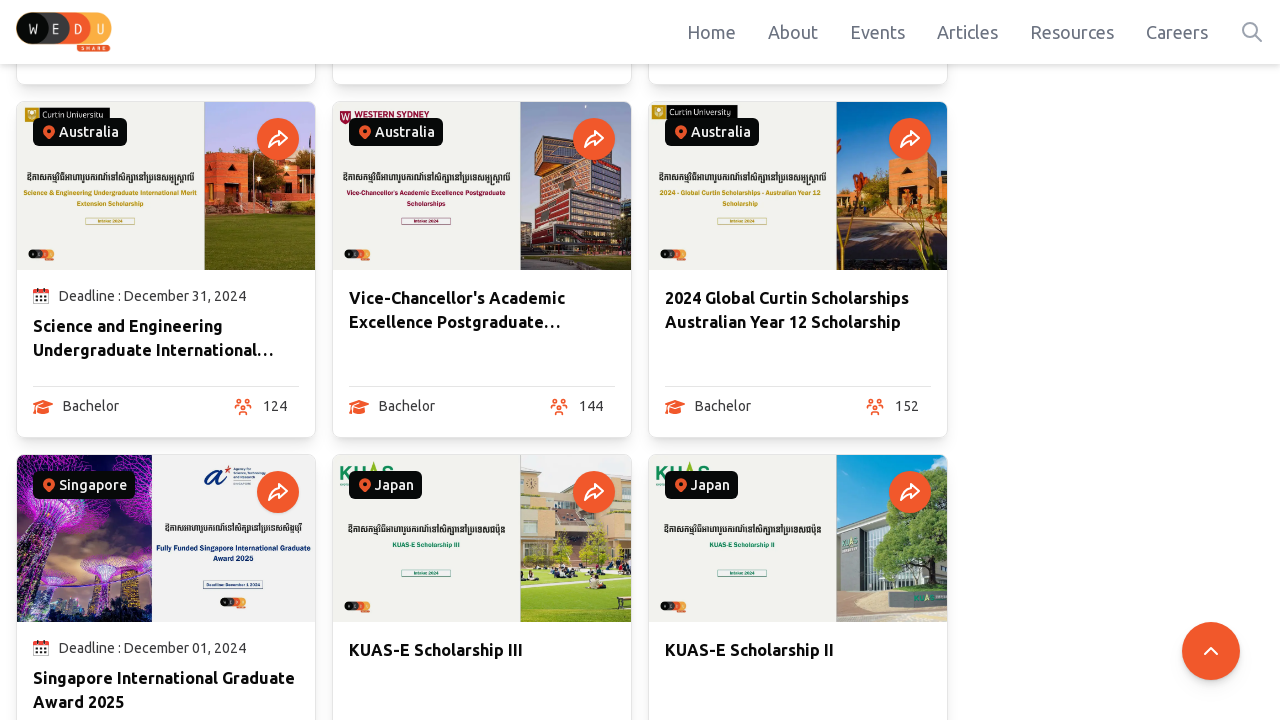

Pressed PageDown to scroll down the page
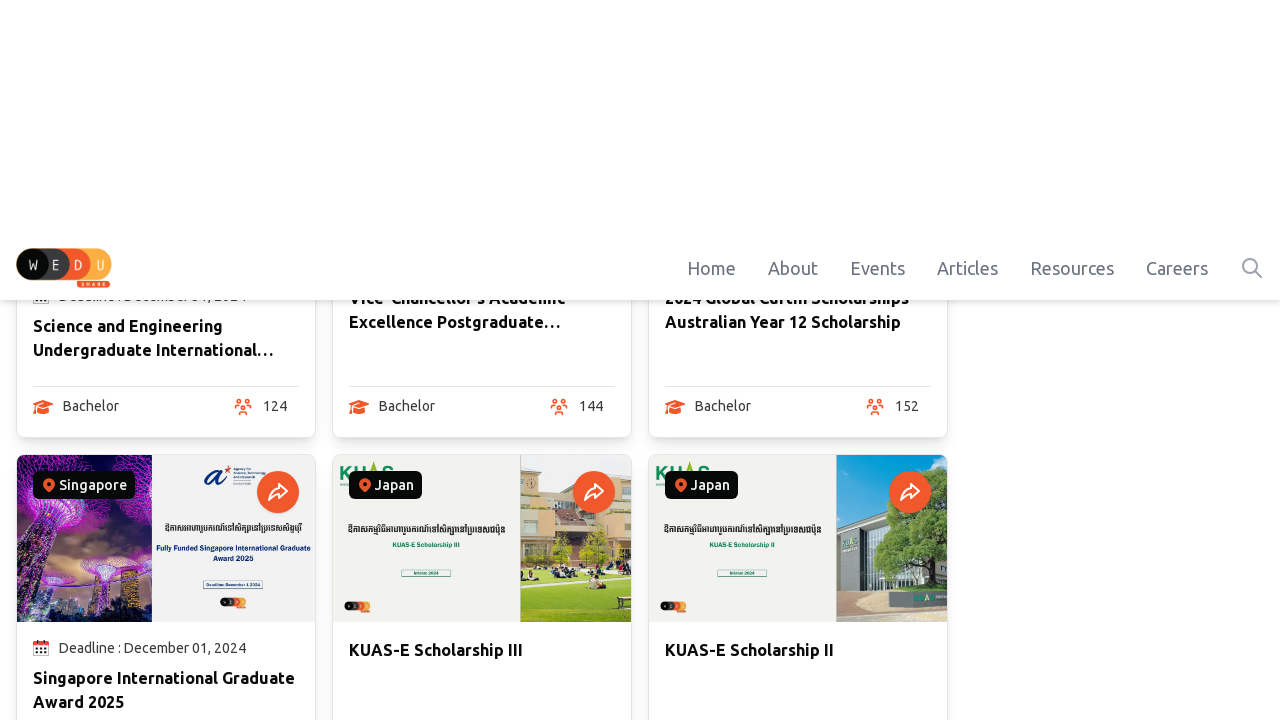

Waited 2 seconds for dynamic content to load
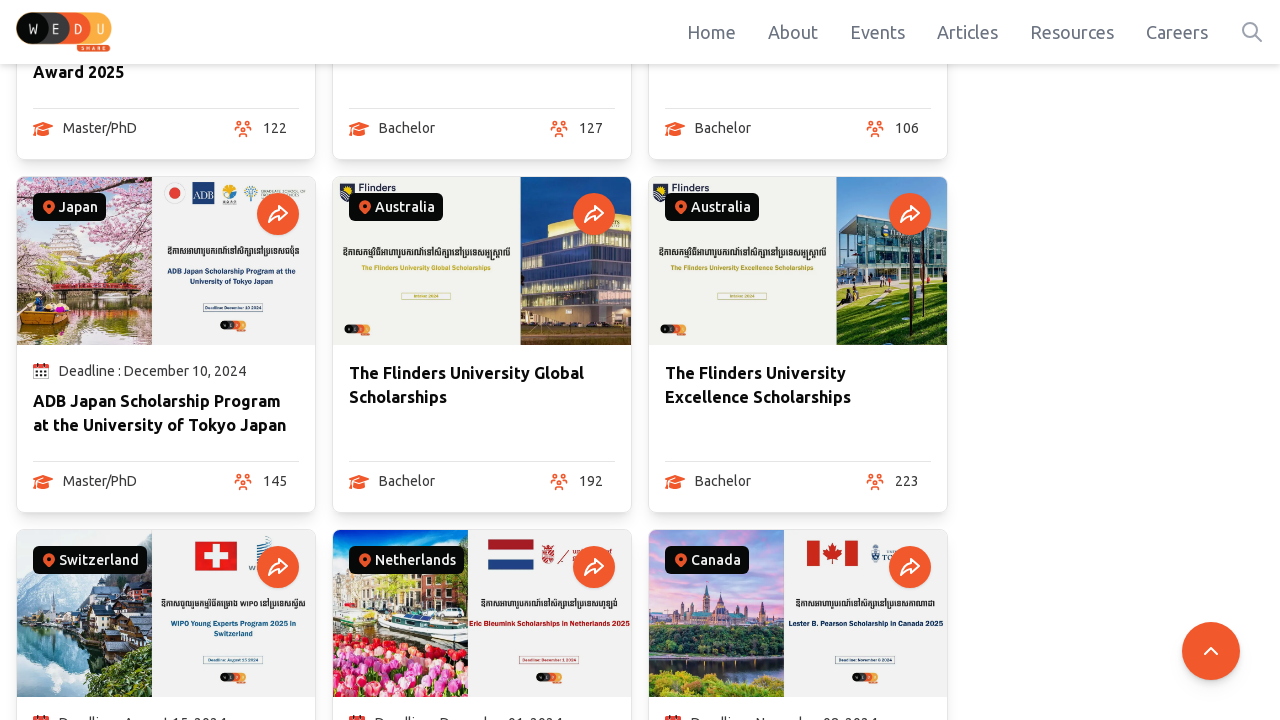

Pressed PageDown to scroll down the page
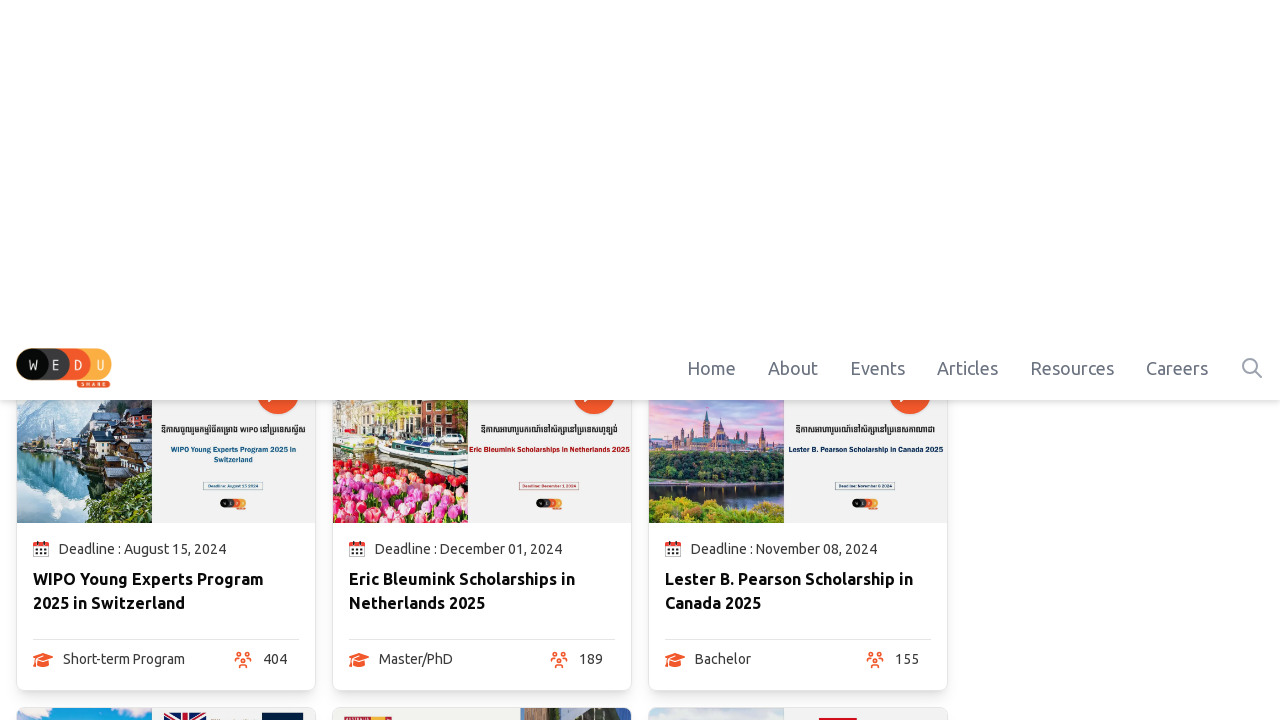

Waited 2 seconds for dynamic content to load
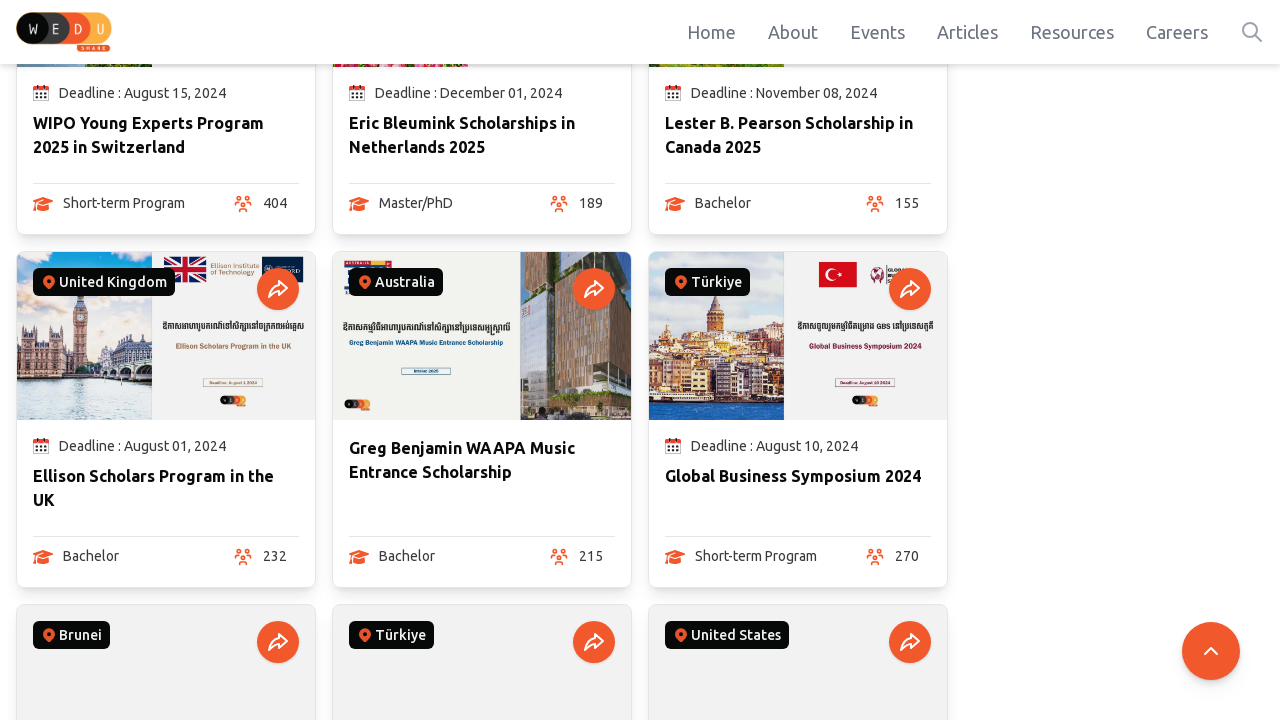

Pressed PageDown to scroll down the page
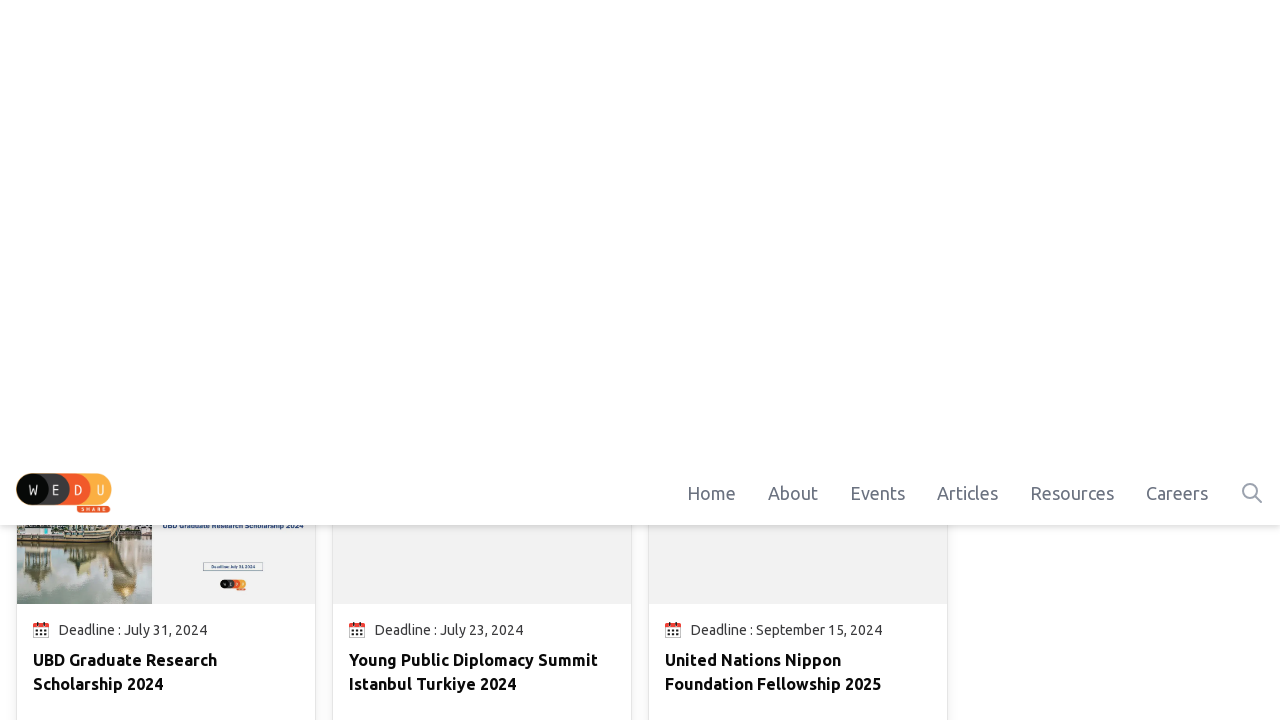

Waited 2 seconds for dynamic content to load
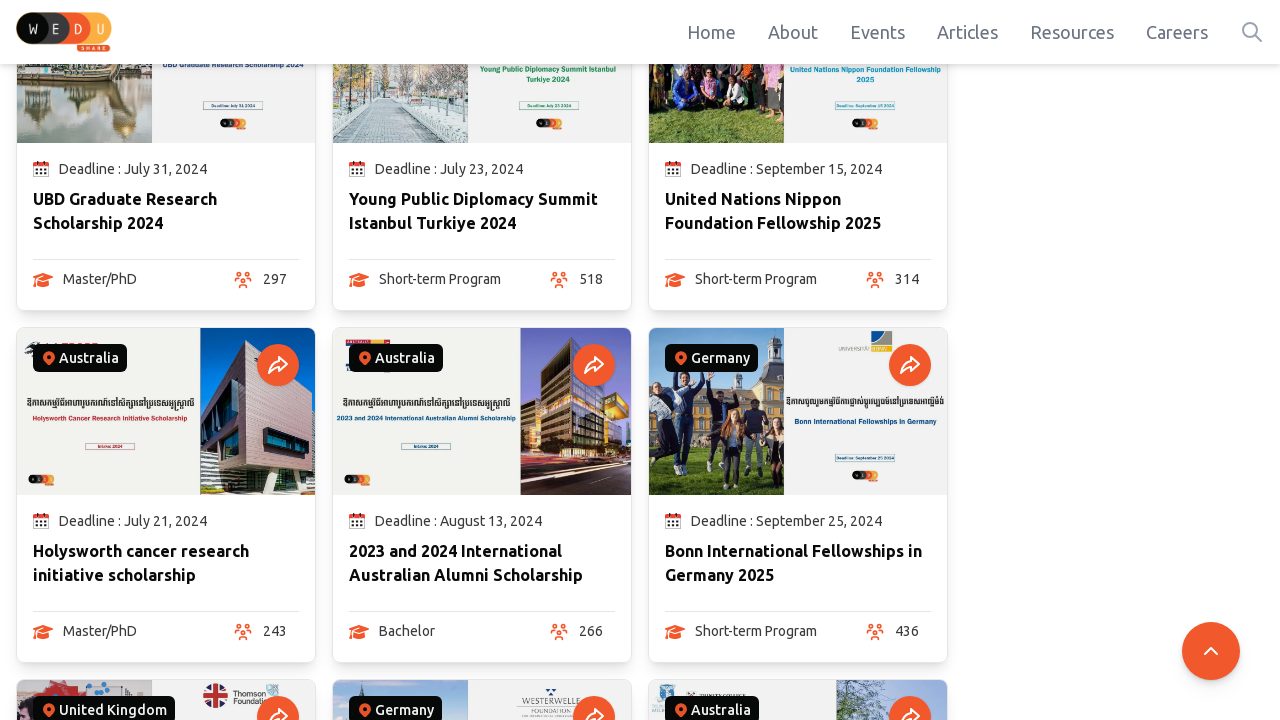

Pressed PageDown to scroll down the page
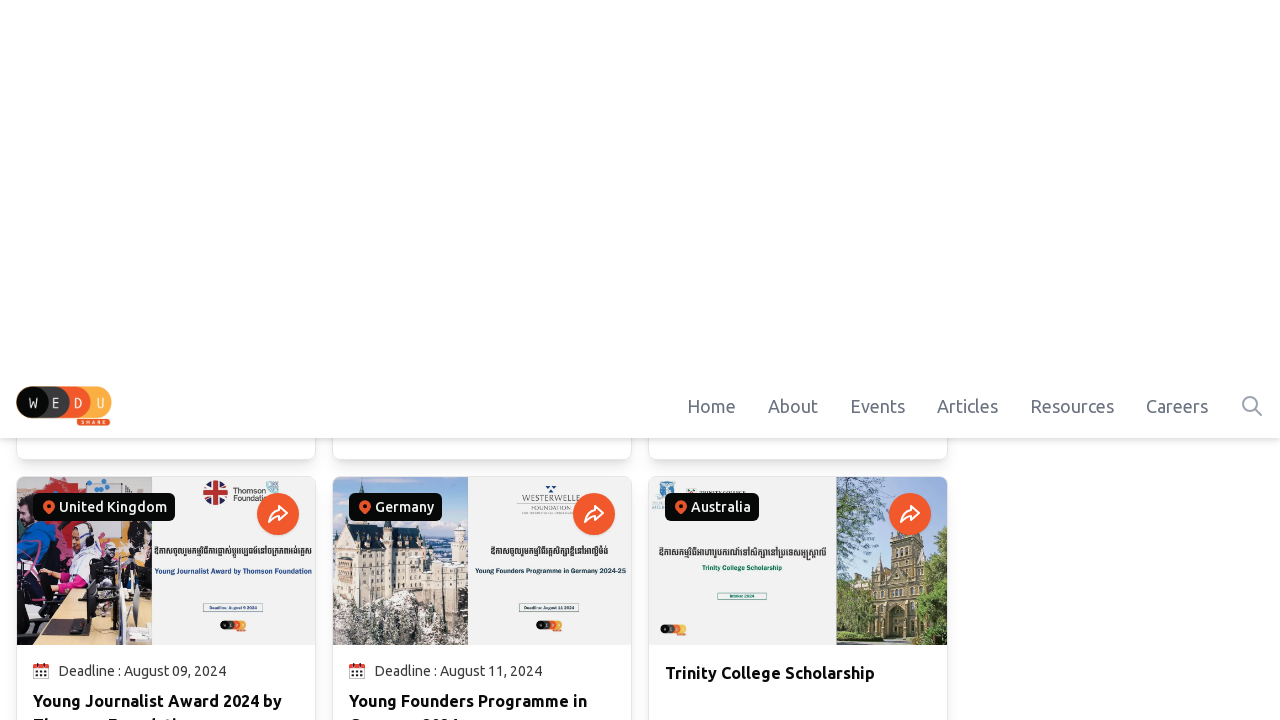

Waited 2 seconds for dynamic content to load
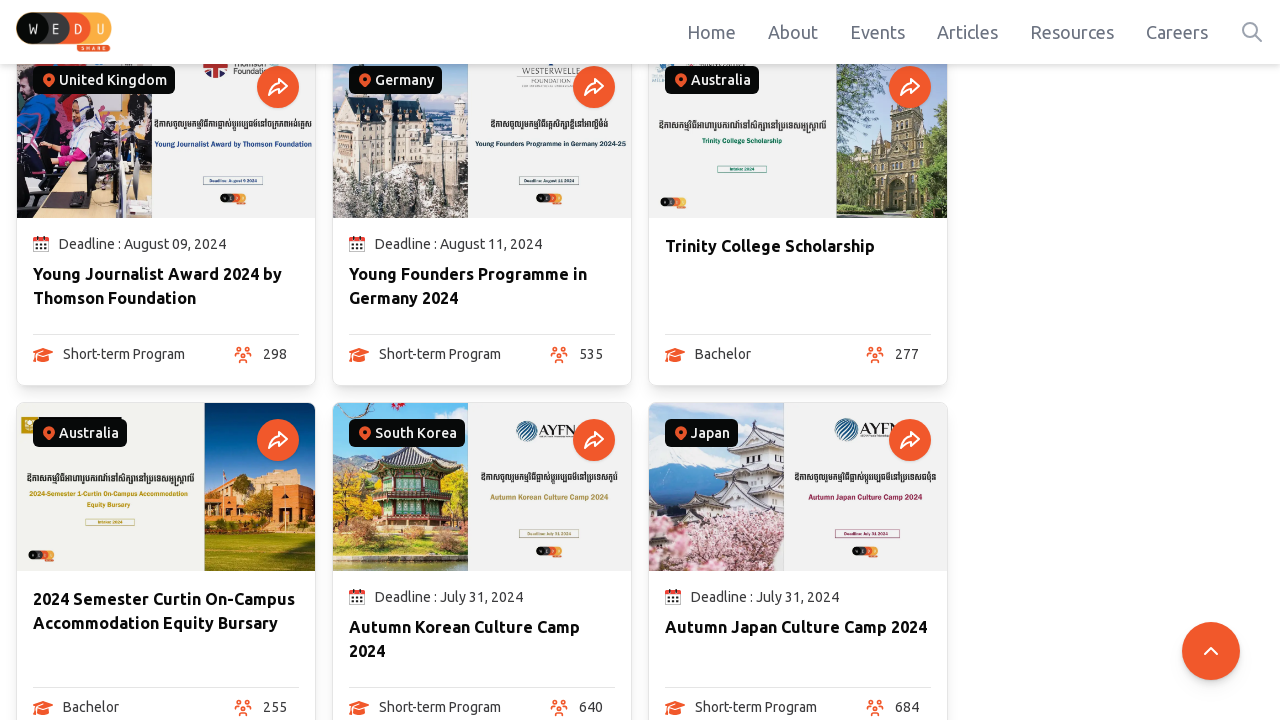

Verified that title elements (h2.font-heading) have loaded on the page
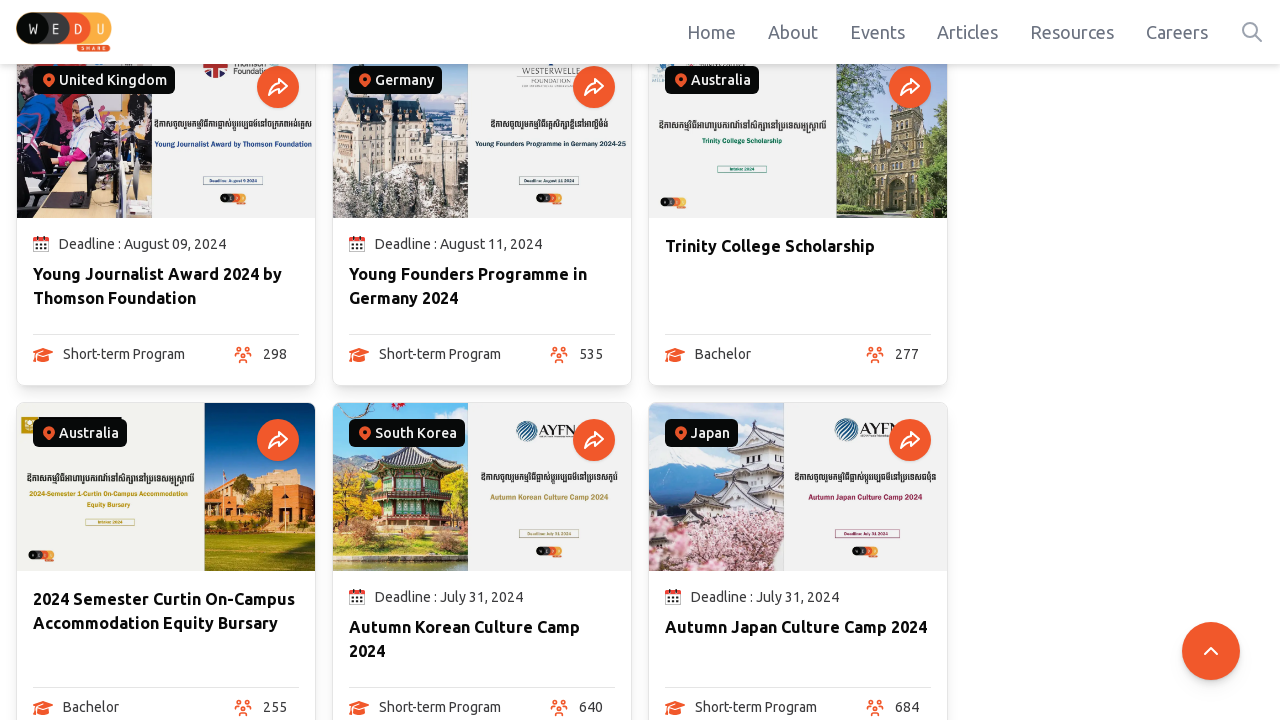

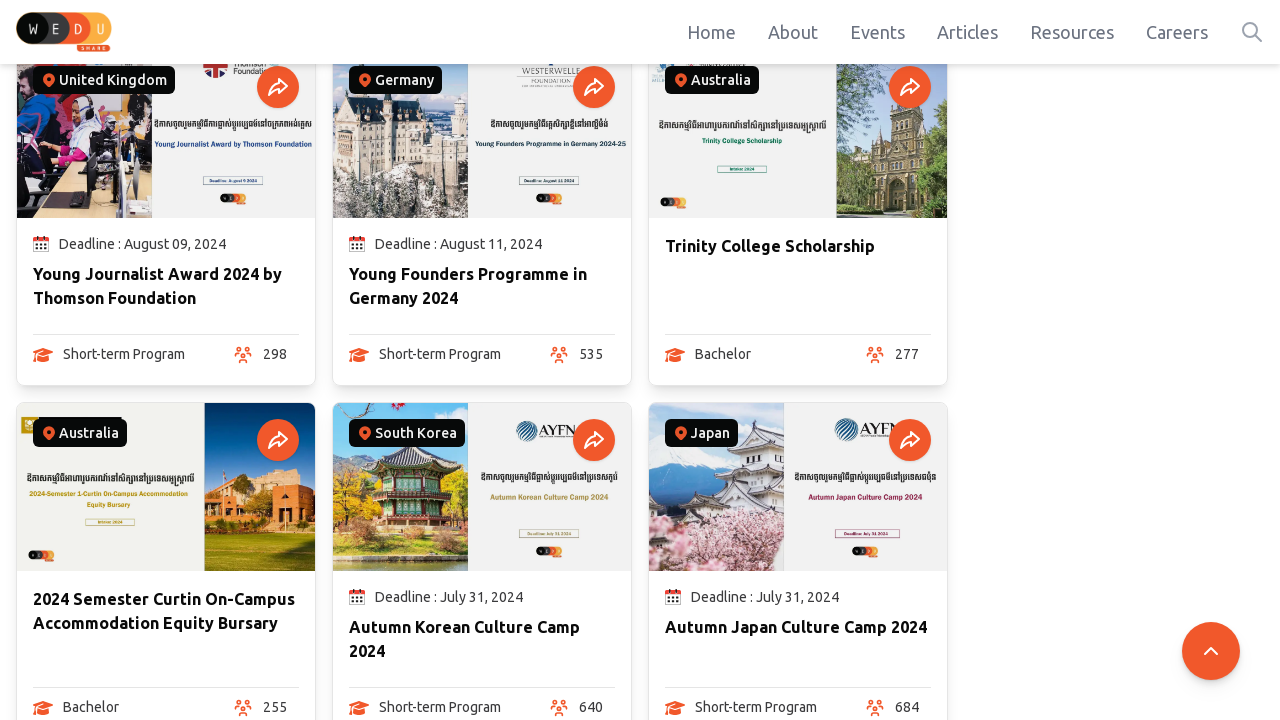